Tests clicking a JavaScript prompt button and dismissing it by clicking Cancel

Starting URL: https://the-internet.herokuapp.com/javascript_alerts

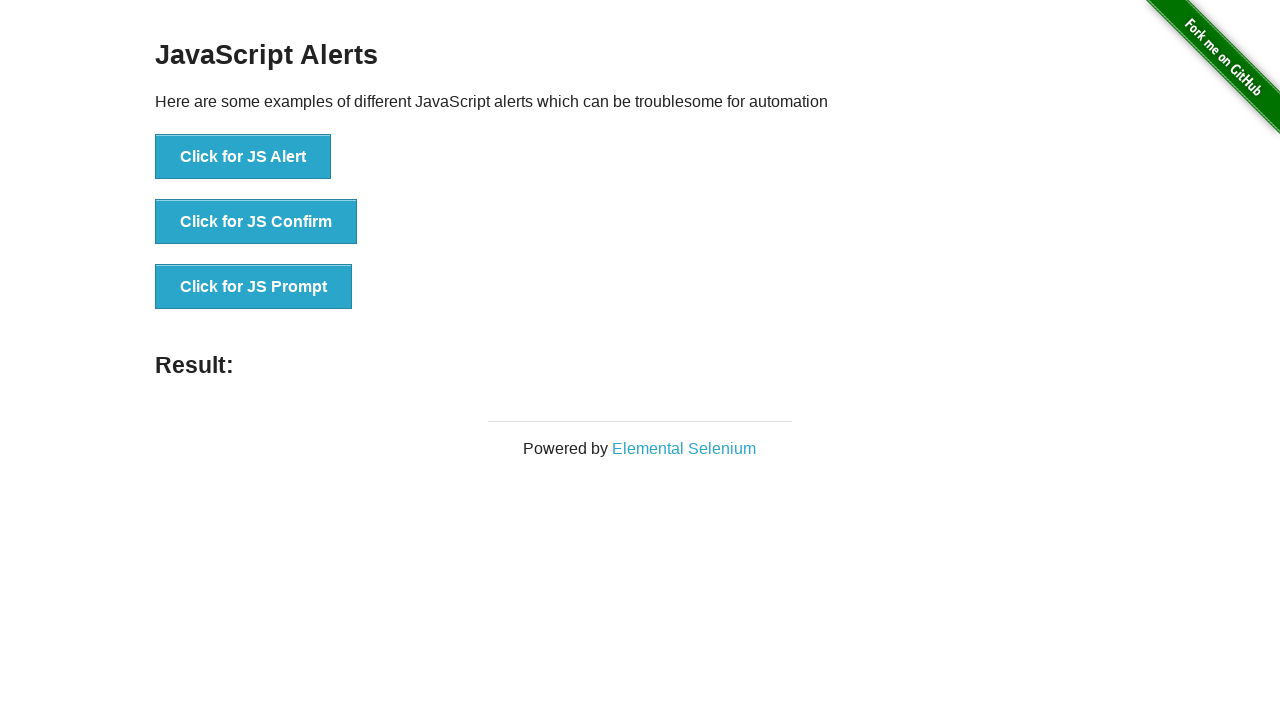

Set up dialog handler to dismiss prompts with Cancel
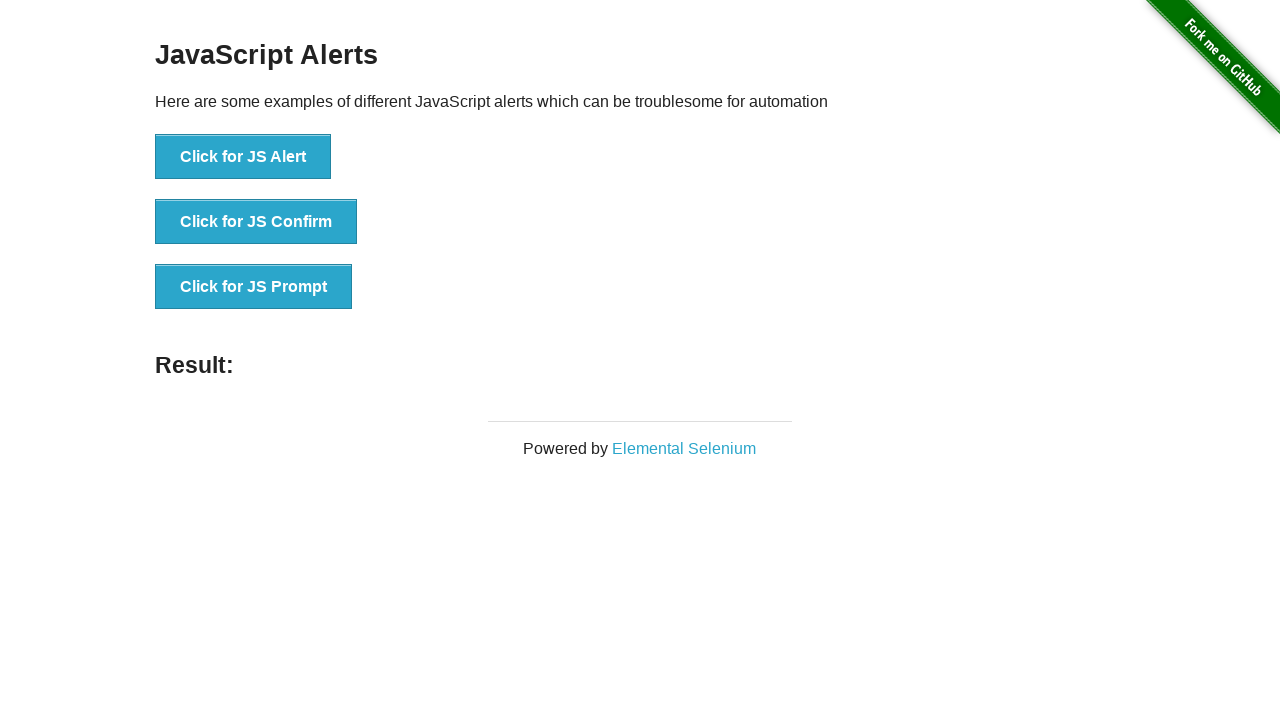

Clicked the JavaScript Prompt button at (254, 287) on button[onclick='jsPrompt()']
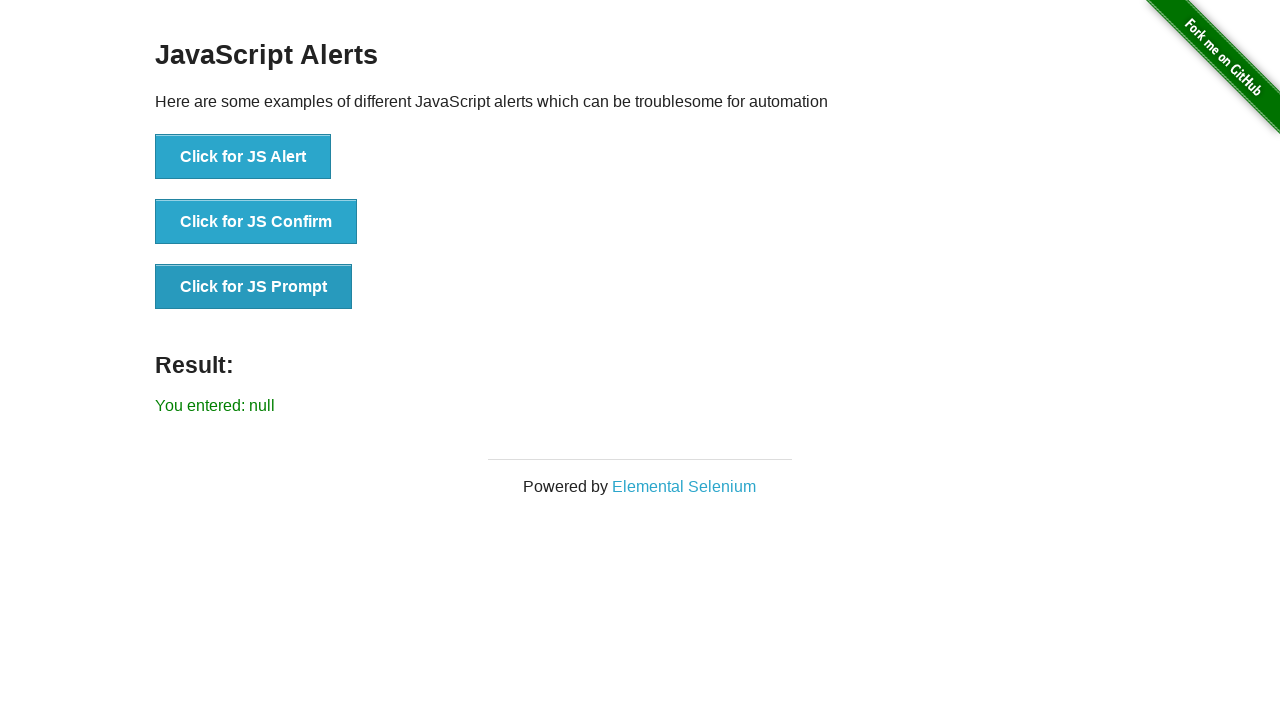

Result text appeared after dismissing the prompt
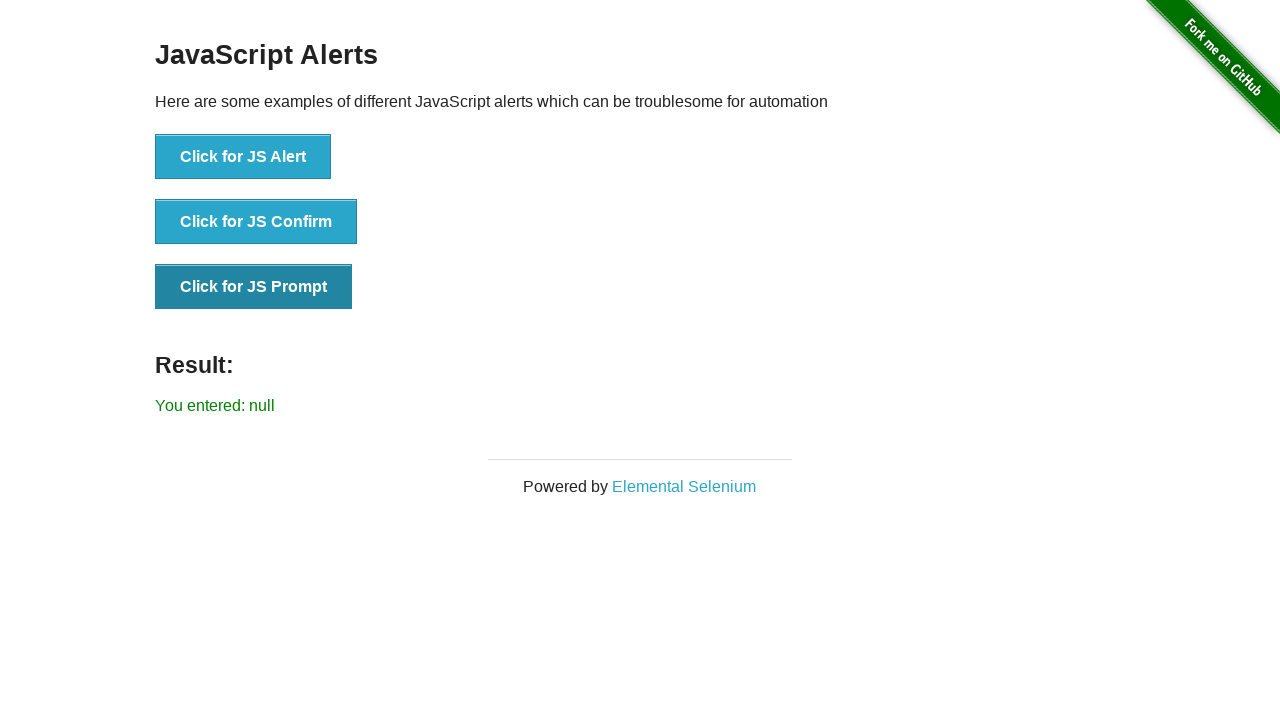

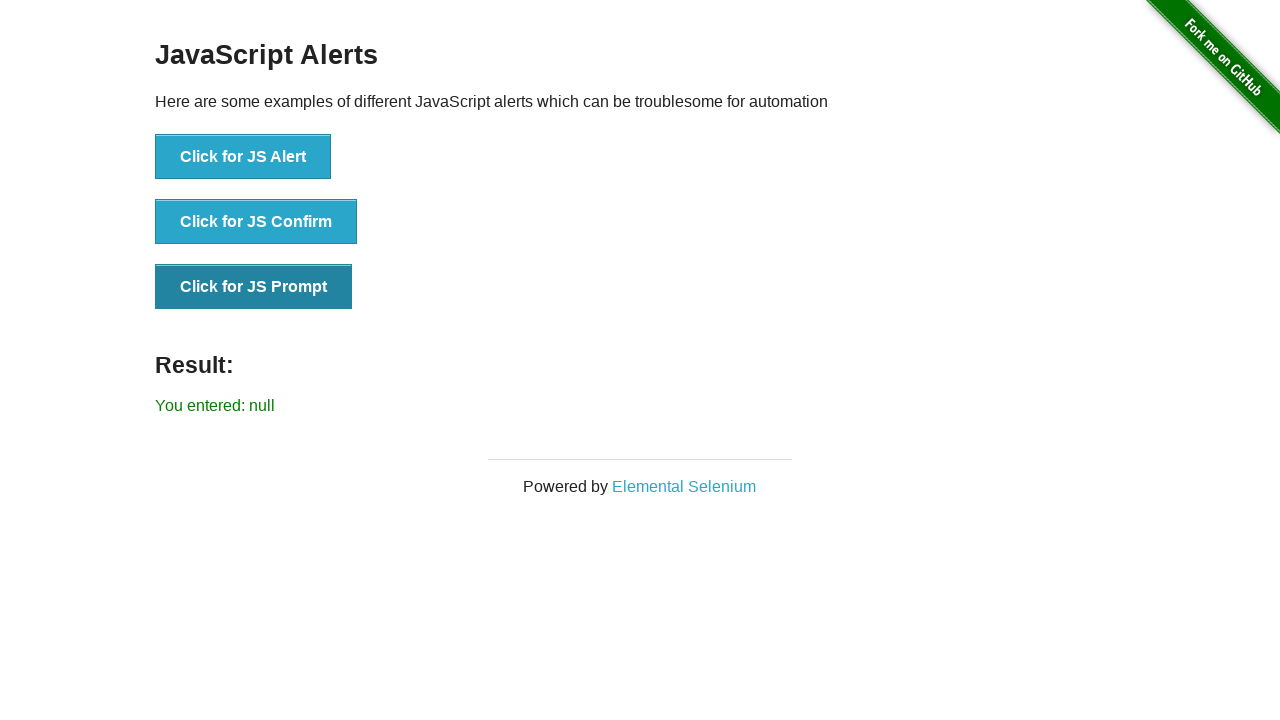